Tests Booking.com search functionality by filling in a city name into the search form

Starting URL: https://booking.com

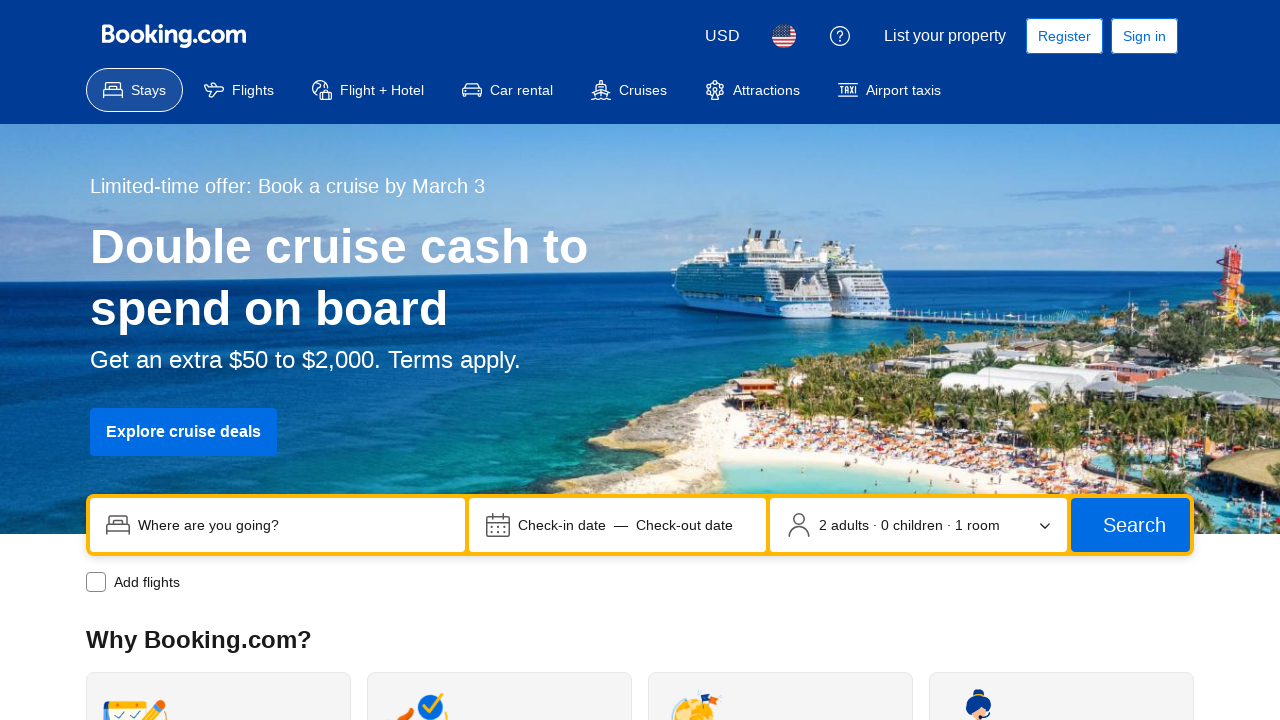

Filled city search field with 'Paris' on Booking.com on input[name='ss']
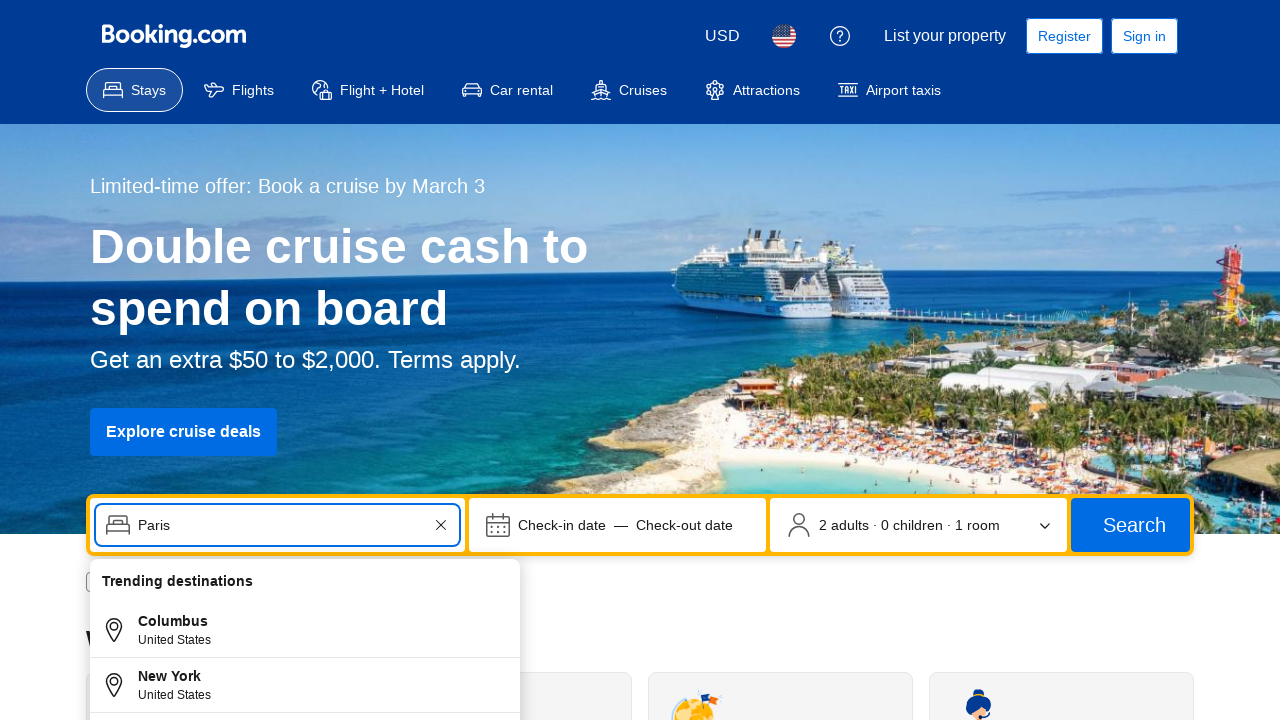

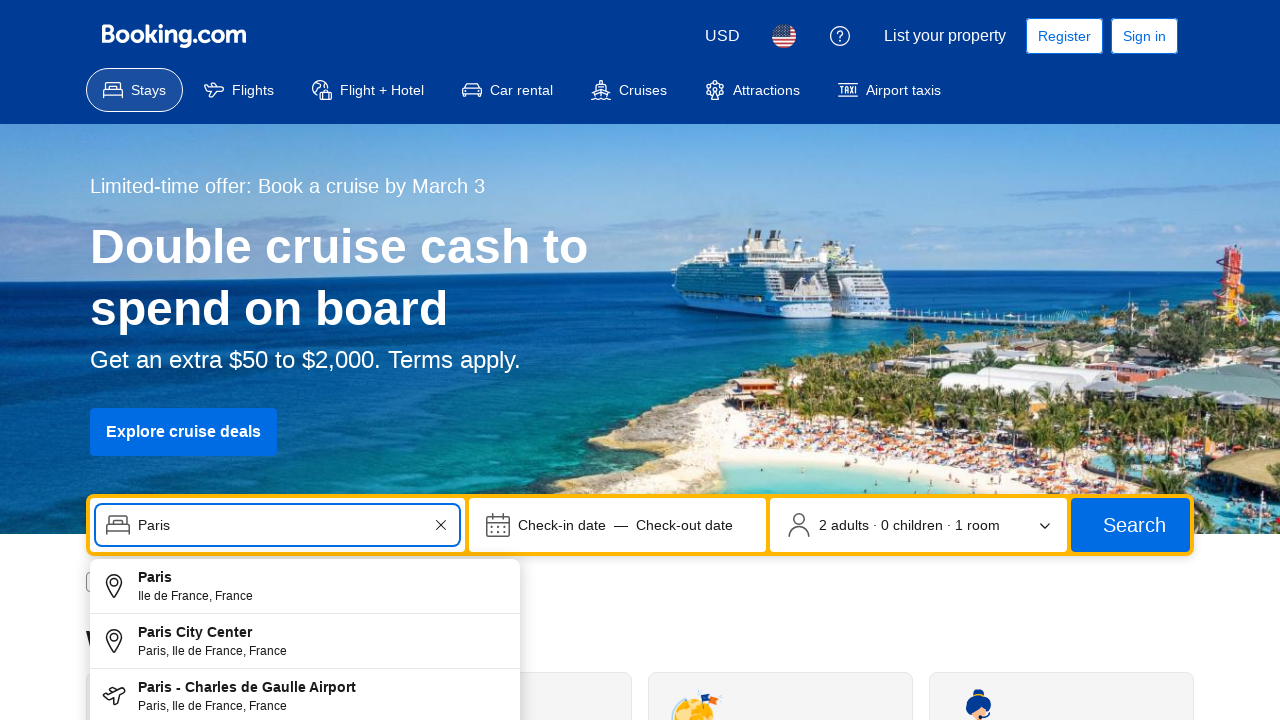